Tests window switching functionality by opening a new tab and switching between windows

Starting URL: https://formy-project.herokuapp.com/switch-window

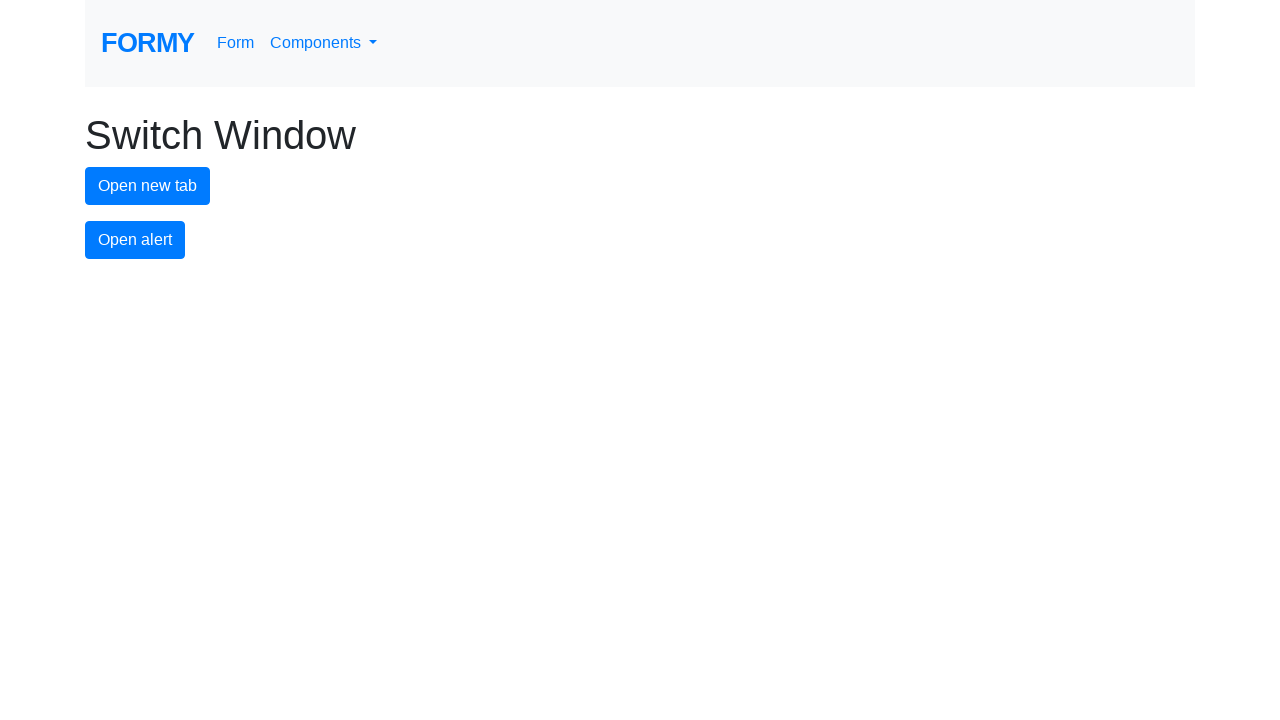

Clicked button to open new tab at (148, 186) on #new-tab-button
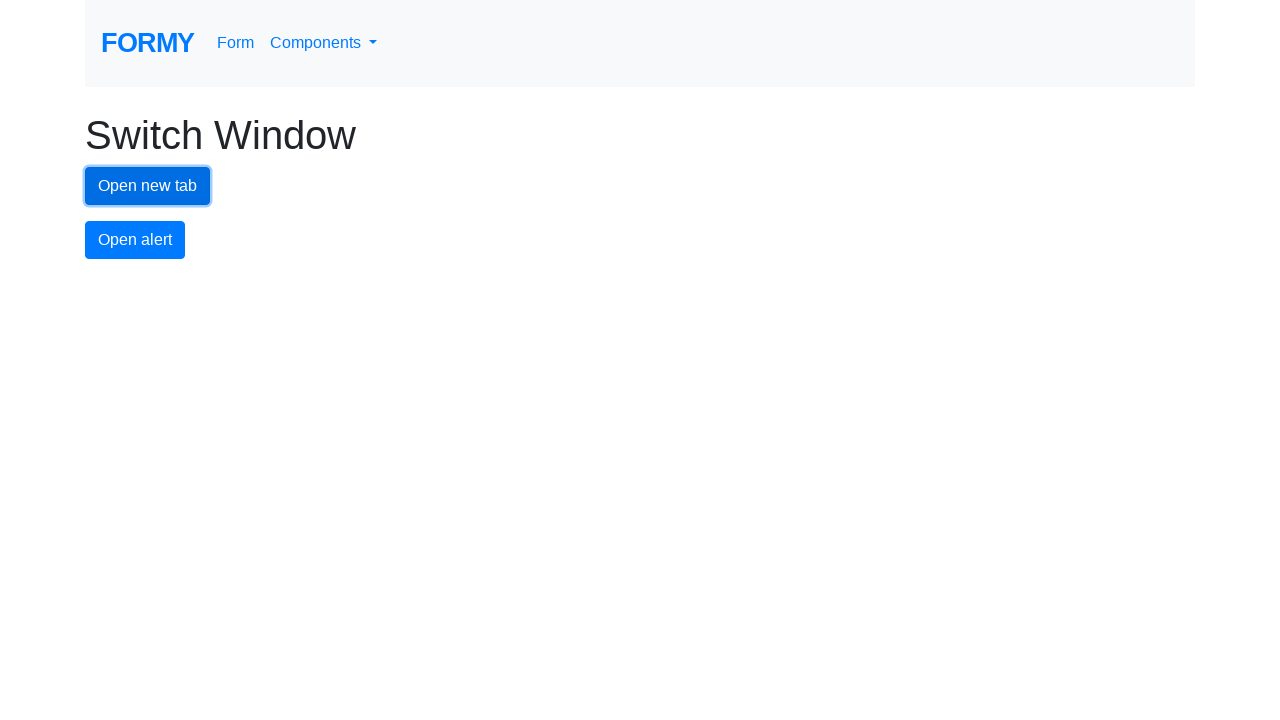

Waited for new tab to open
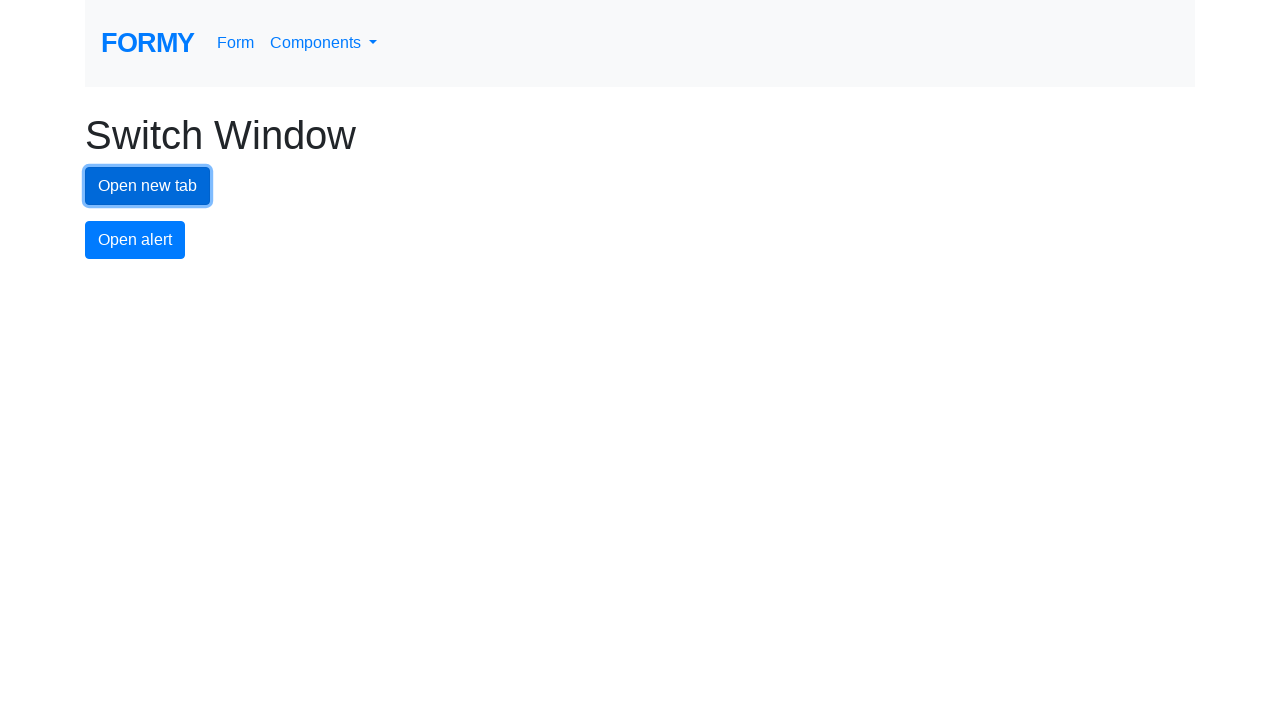

Retrieved all open pages from context
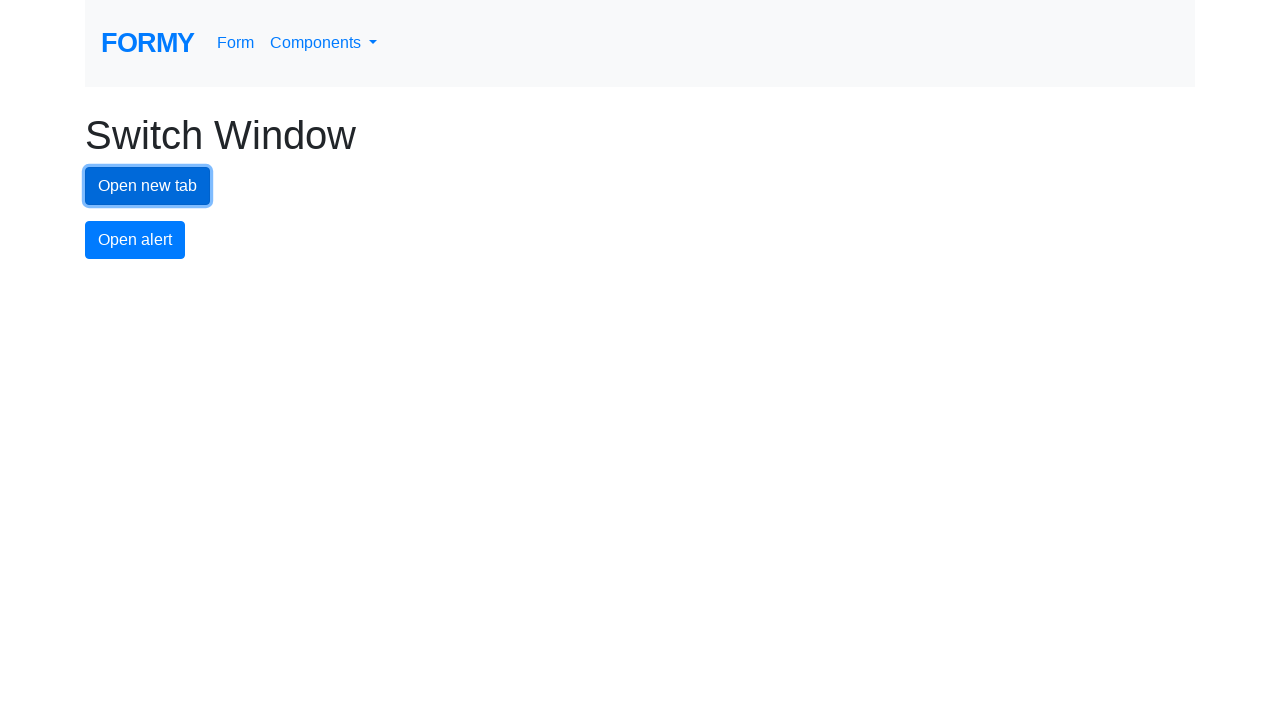

Switched to newly opened tab
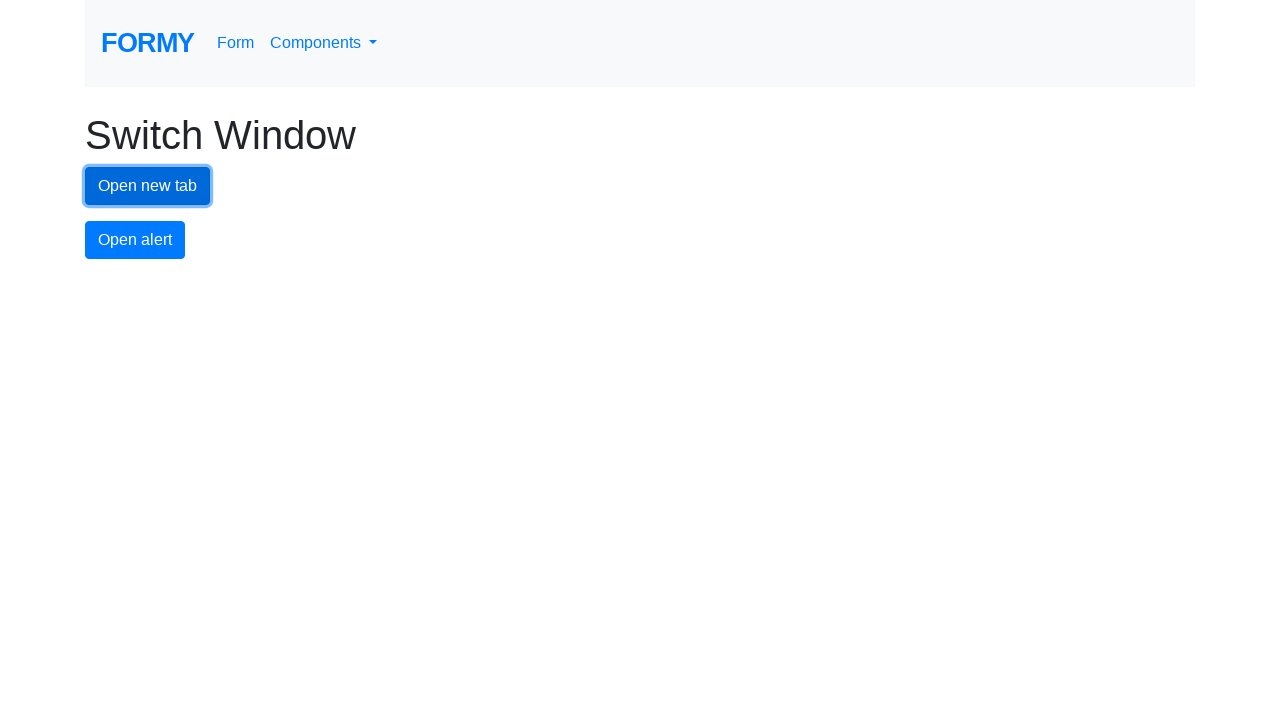

Switched back to original tab
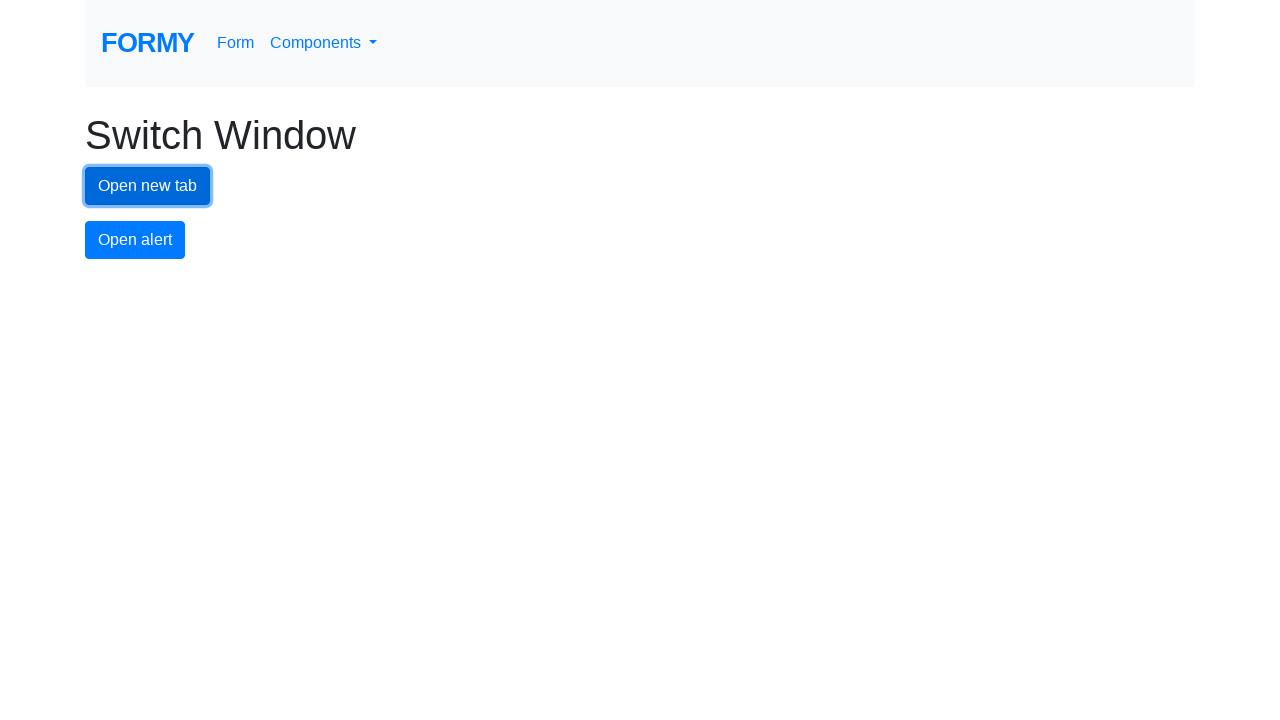

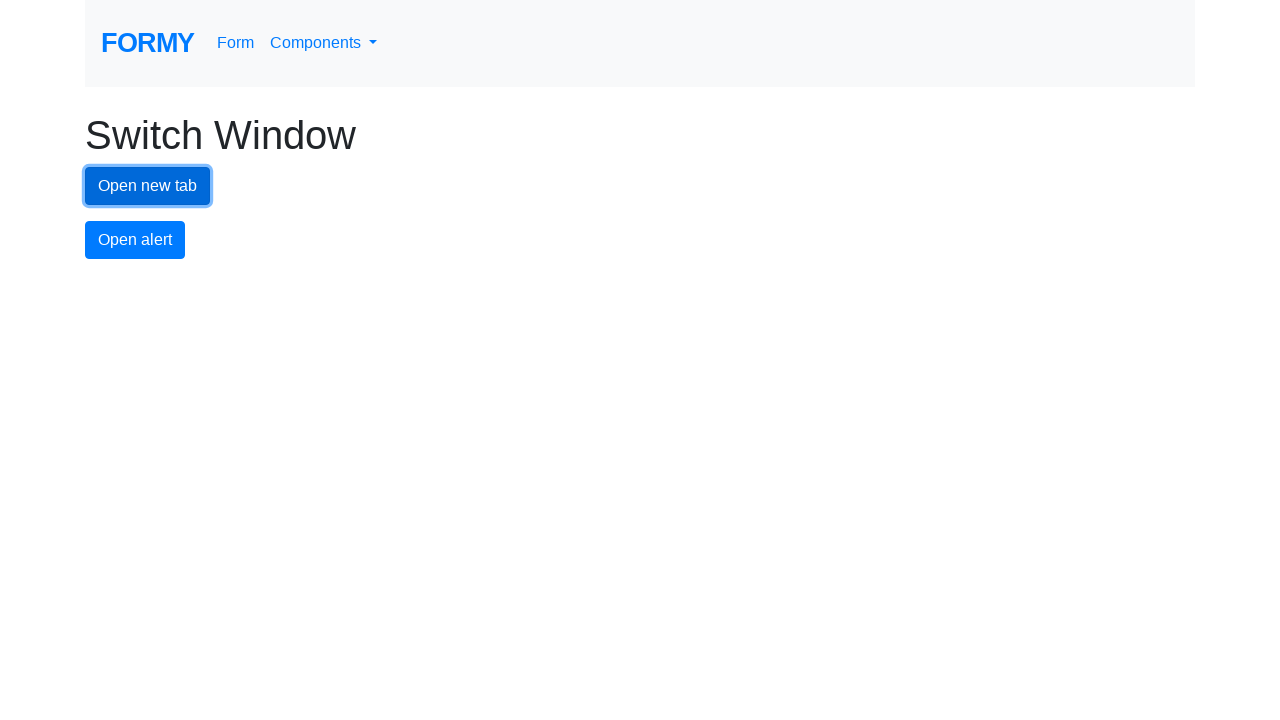